Tests navigation on an Angular demo application by clicking the "Browse Products" link, with network condition emulation to simulate slow/offline network for debugging network failures.

Starting URL: https://rahulshettyacademy.com/angularAppdemo/

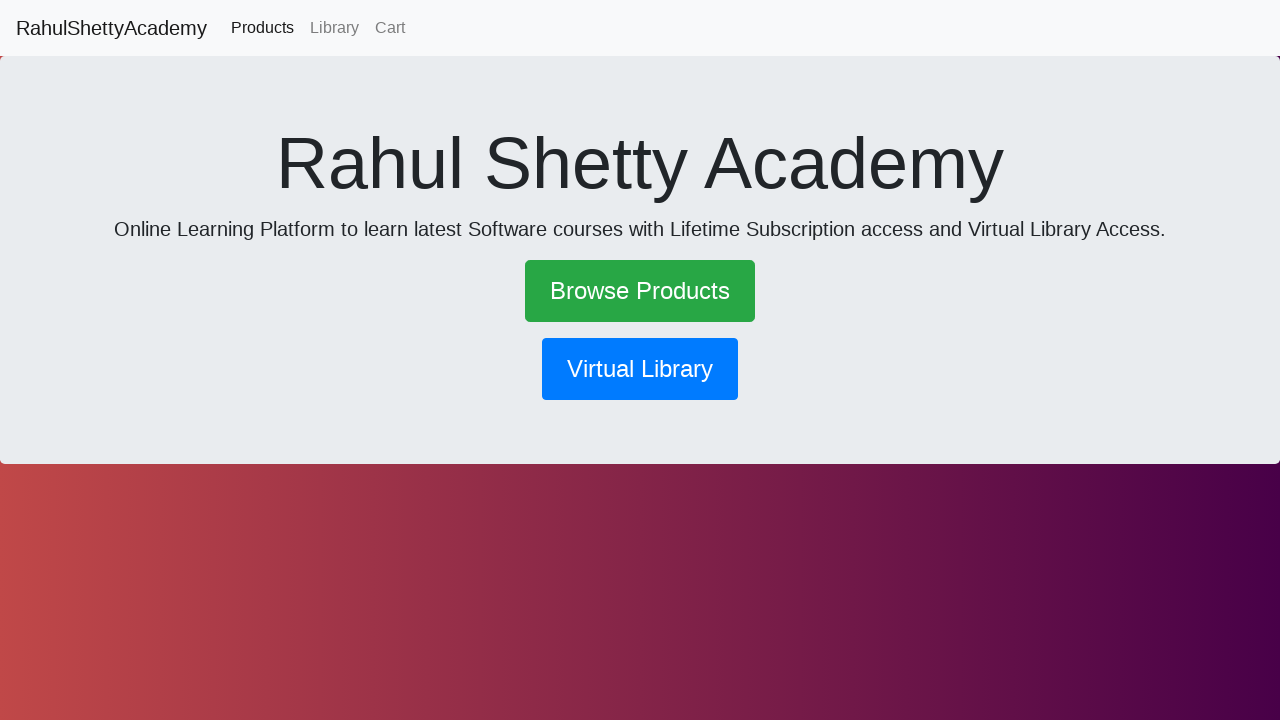

Set context to offline mode to simulate network failure
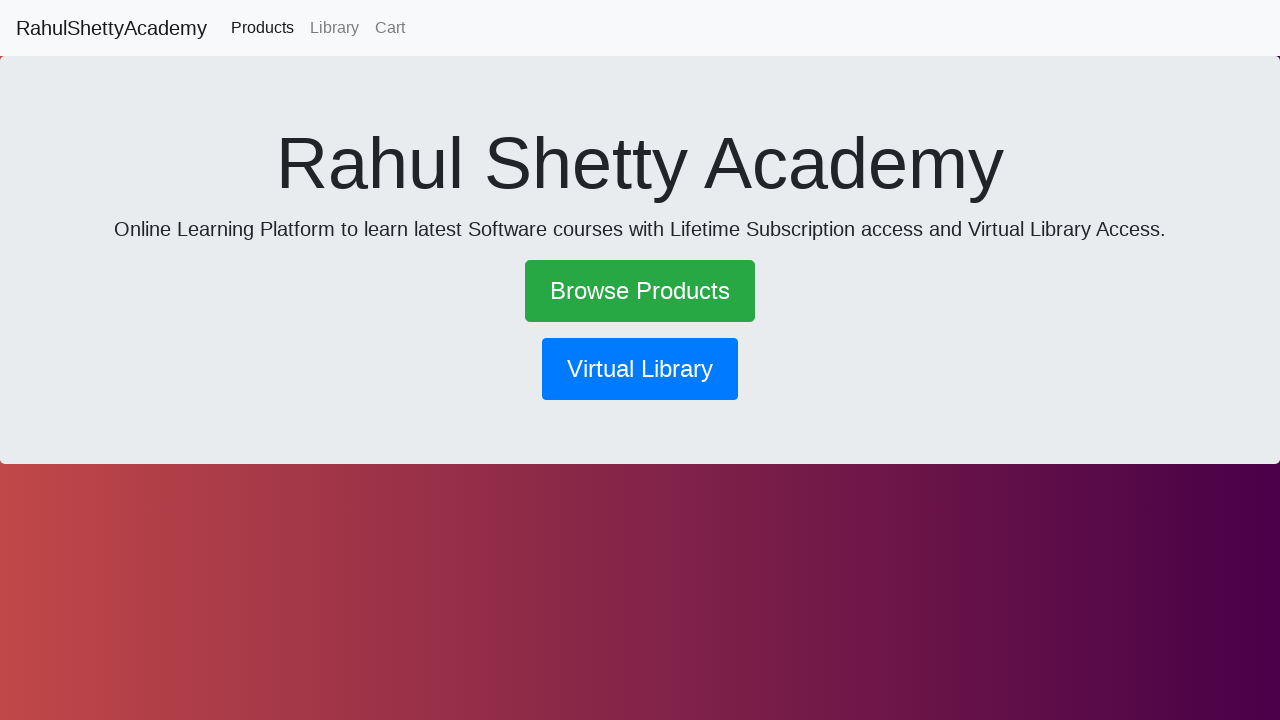

Restored context to online mode
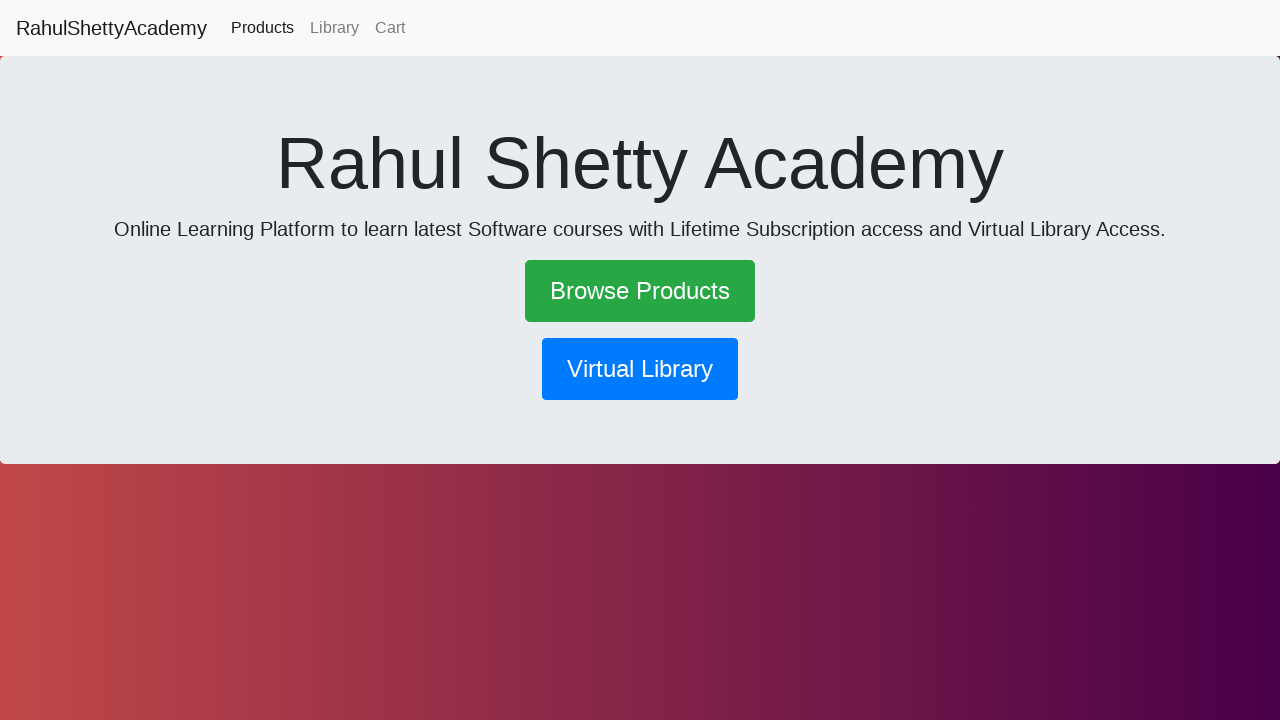

Clicked 'Browse Products' link on Angular demo application at (640, 291) on text=Browse Products
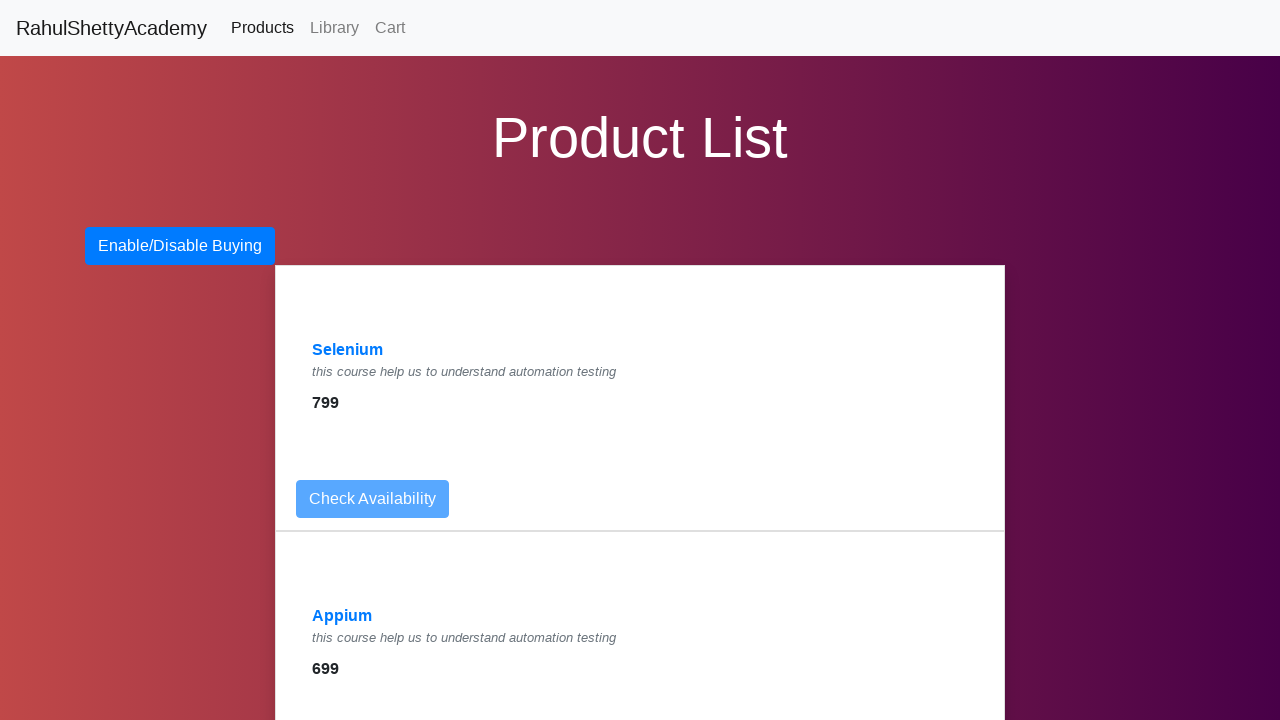

Waited for page to reach networkidle state after clicking Browse Products
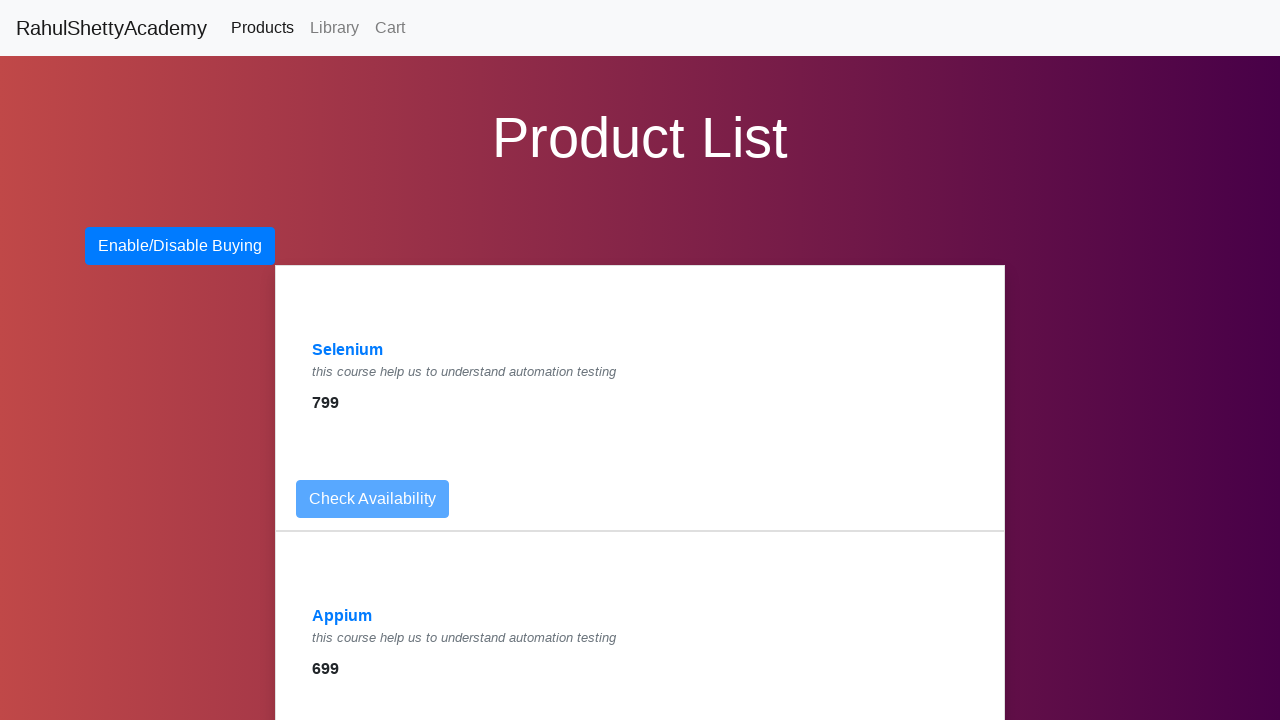

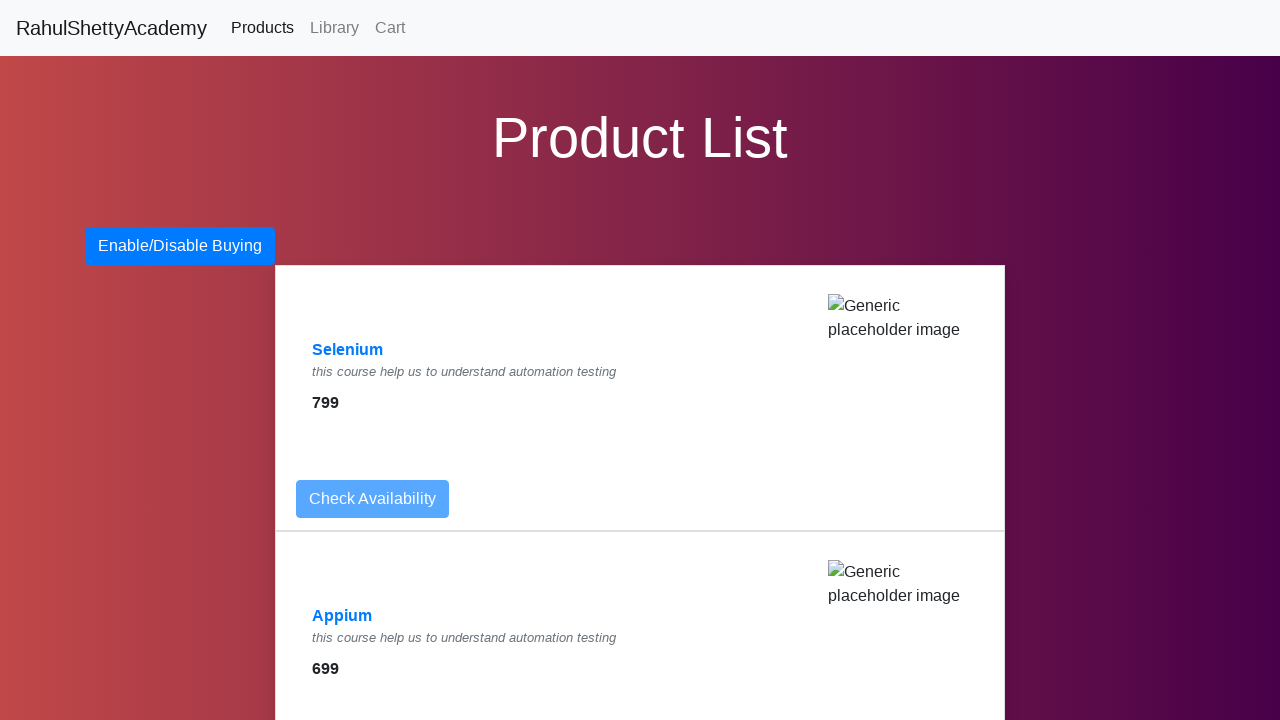